Navigates to a demo tables page and validates that usernames in a table follow the expected format of first character of first name plus last name in lowercase

Starting URL: http://automationbykrishna.com

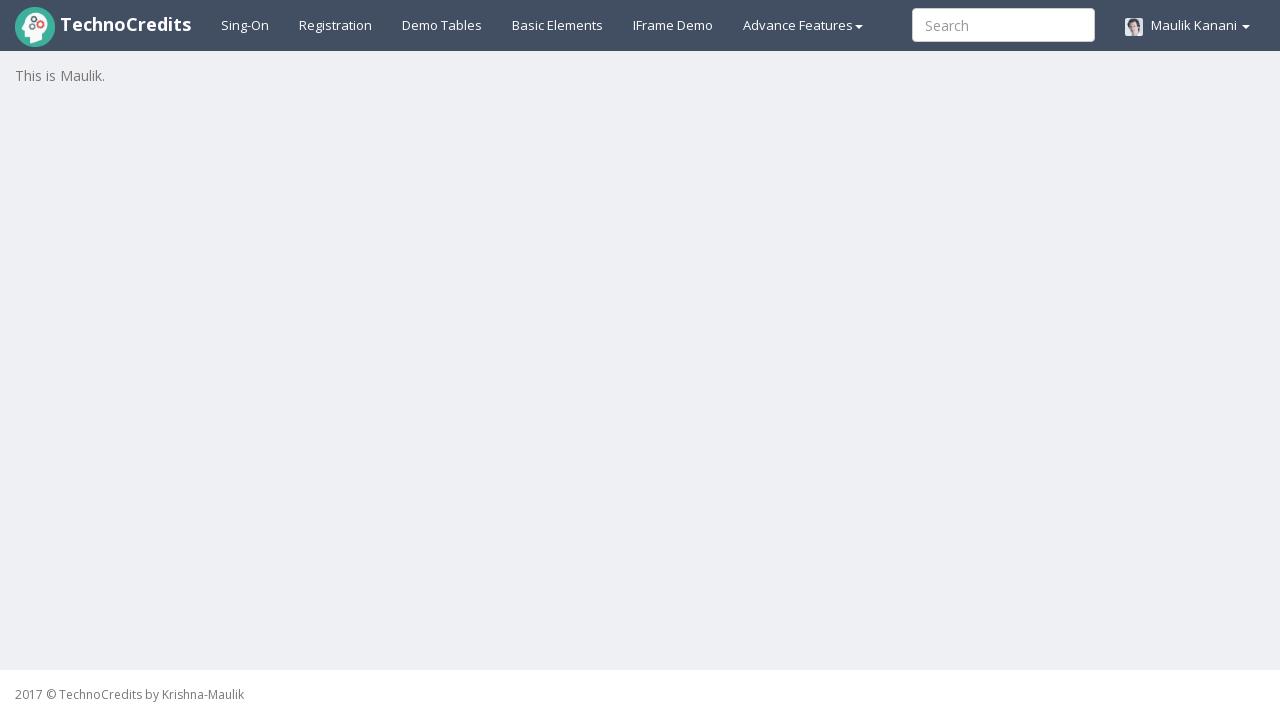

Clicked on Demo Tables link at (442, 25) on text=Demo Tables
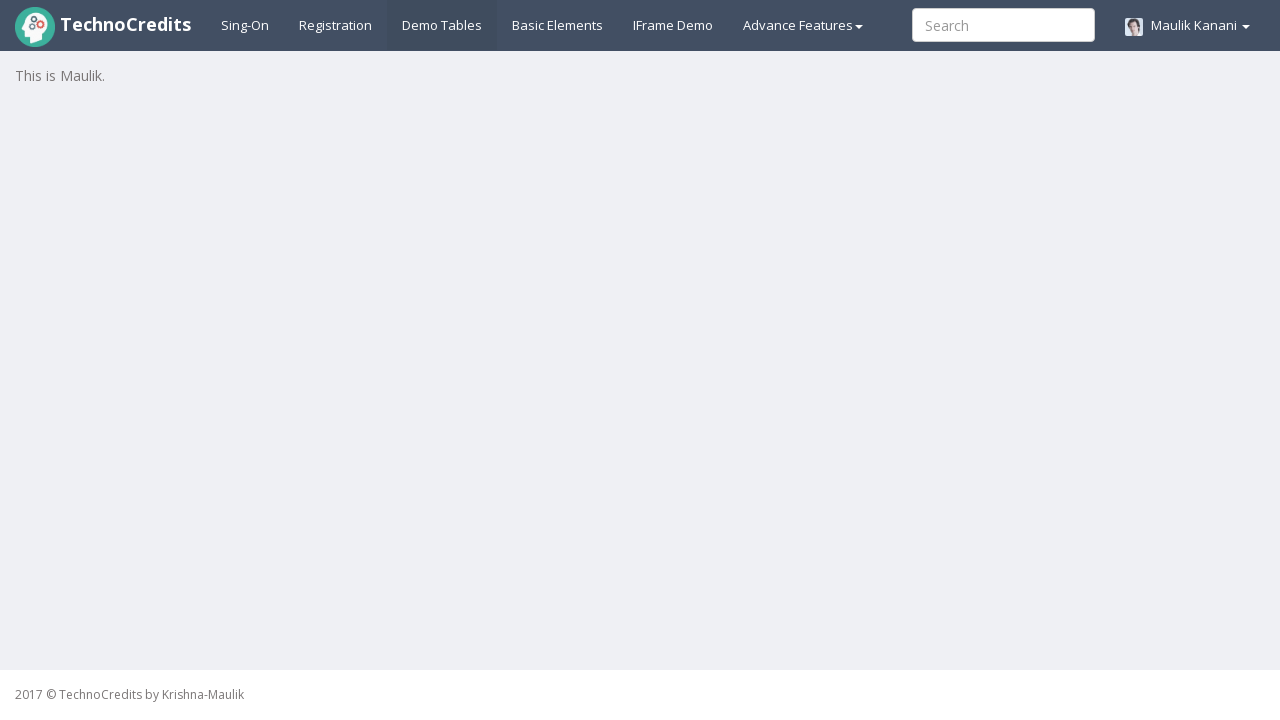

Table #table1 loaded successfully
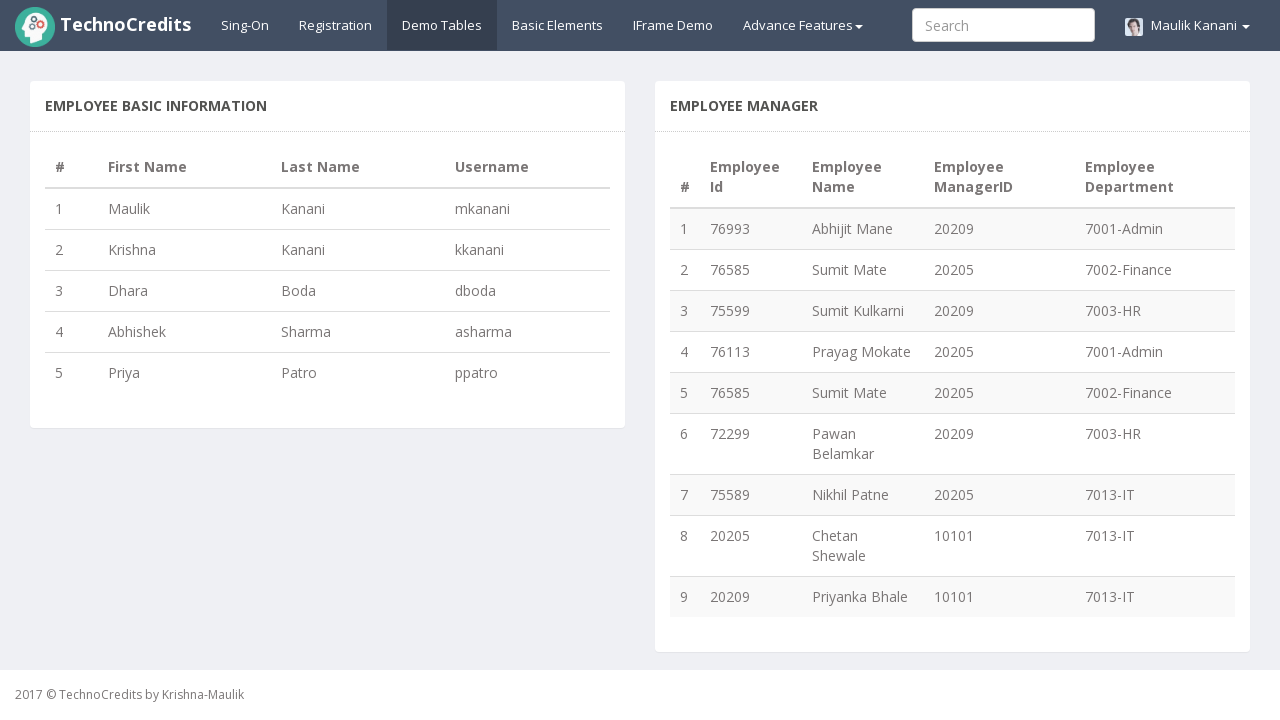

Retrieved all 5 rows from the table
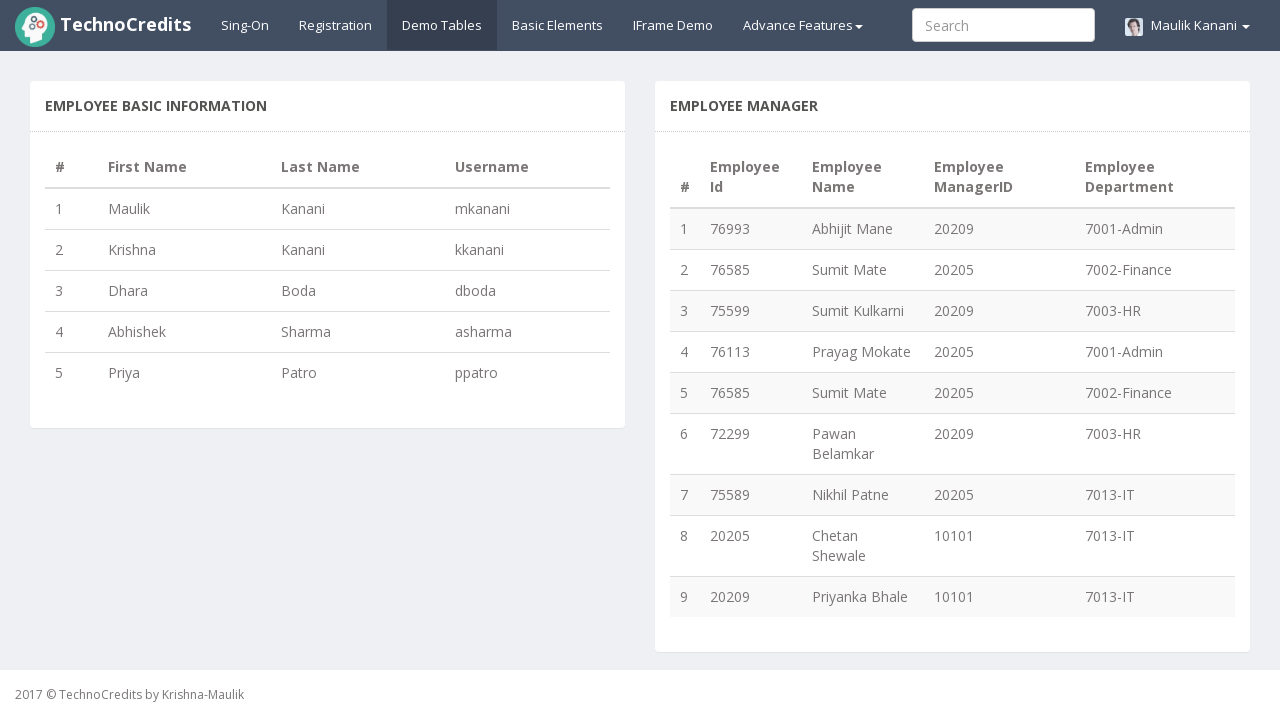

Retrieved first name 'Maulik' from row 1
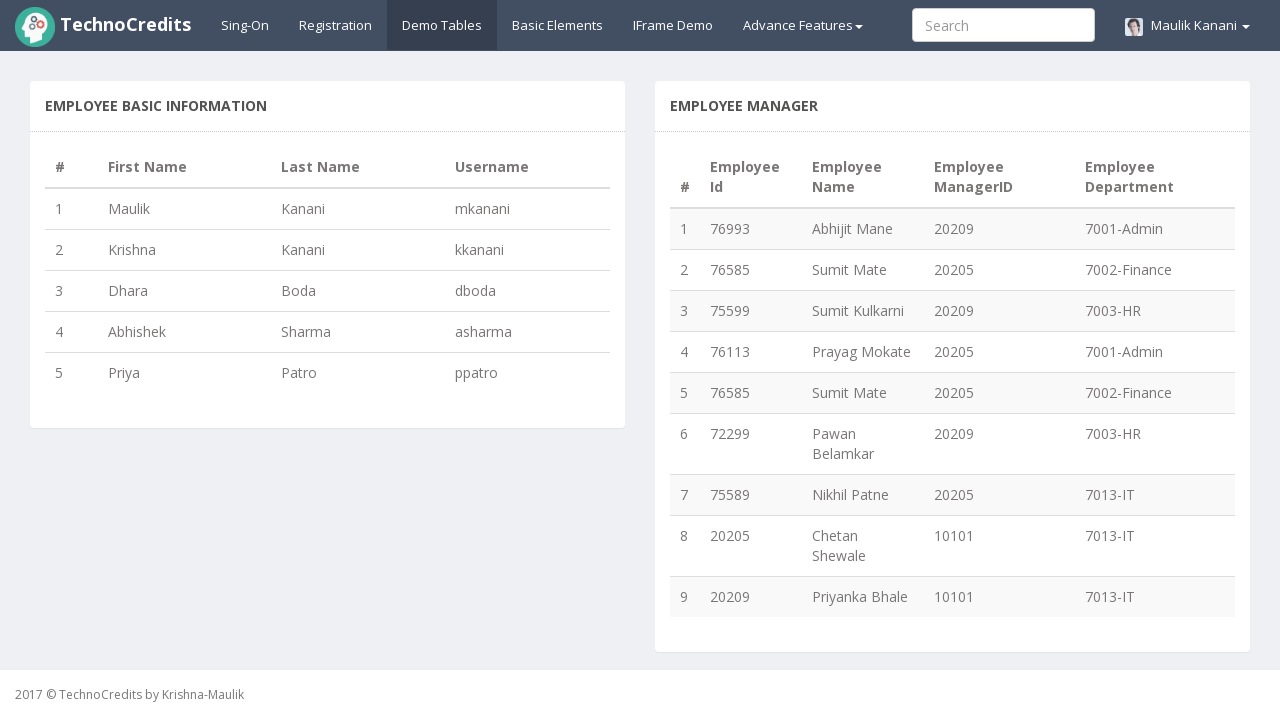

Retrieved last name 'Kanani' from row 1
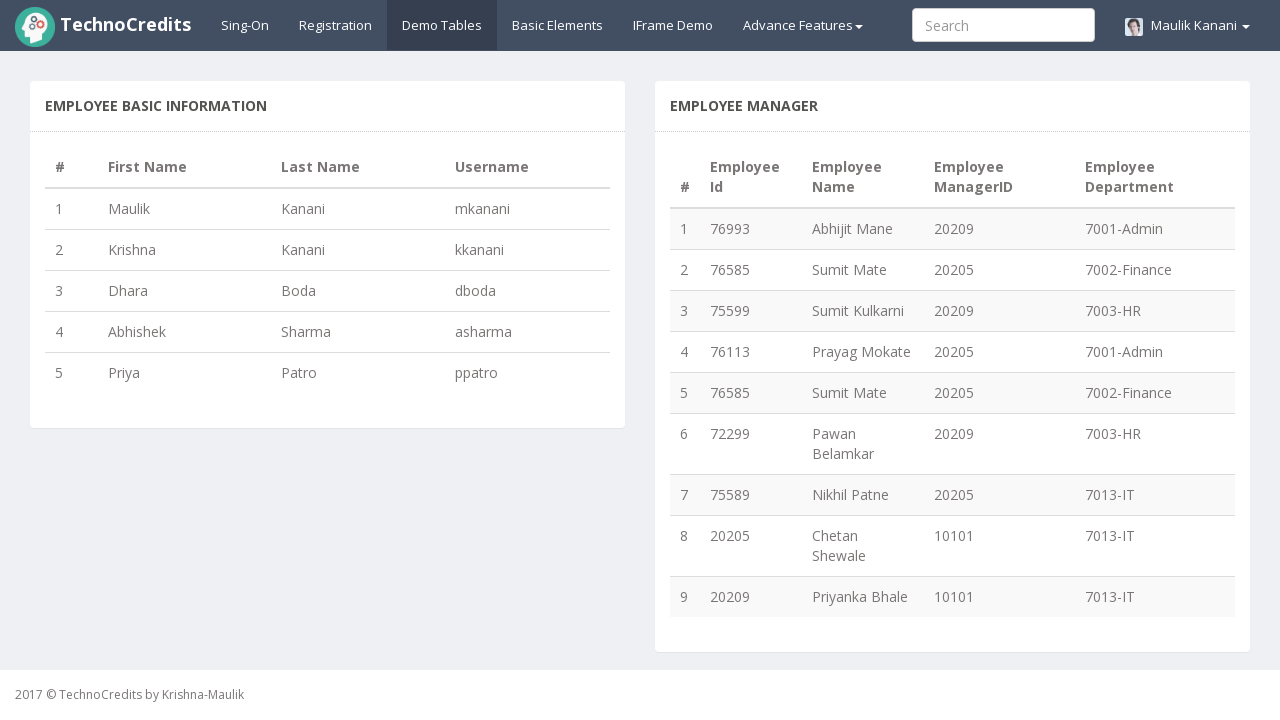

Calculated expected username: 'mkanani' for Maulik Kanani
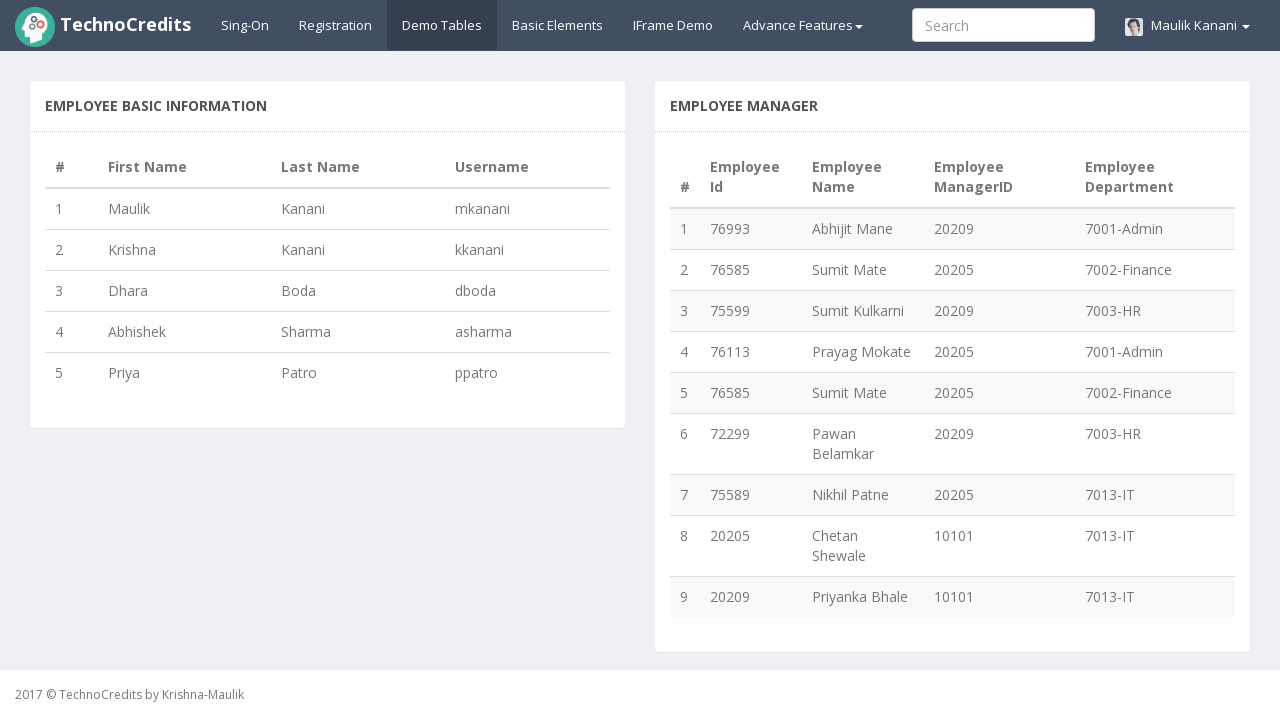

Retrieved actual username 'mkanani' from row 1
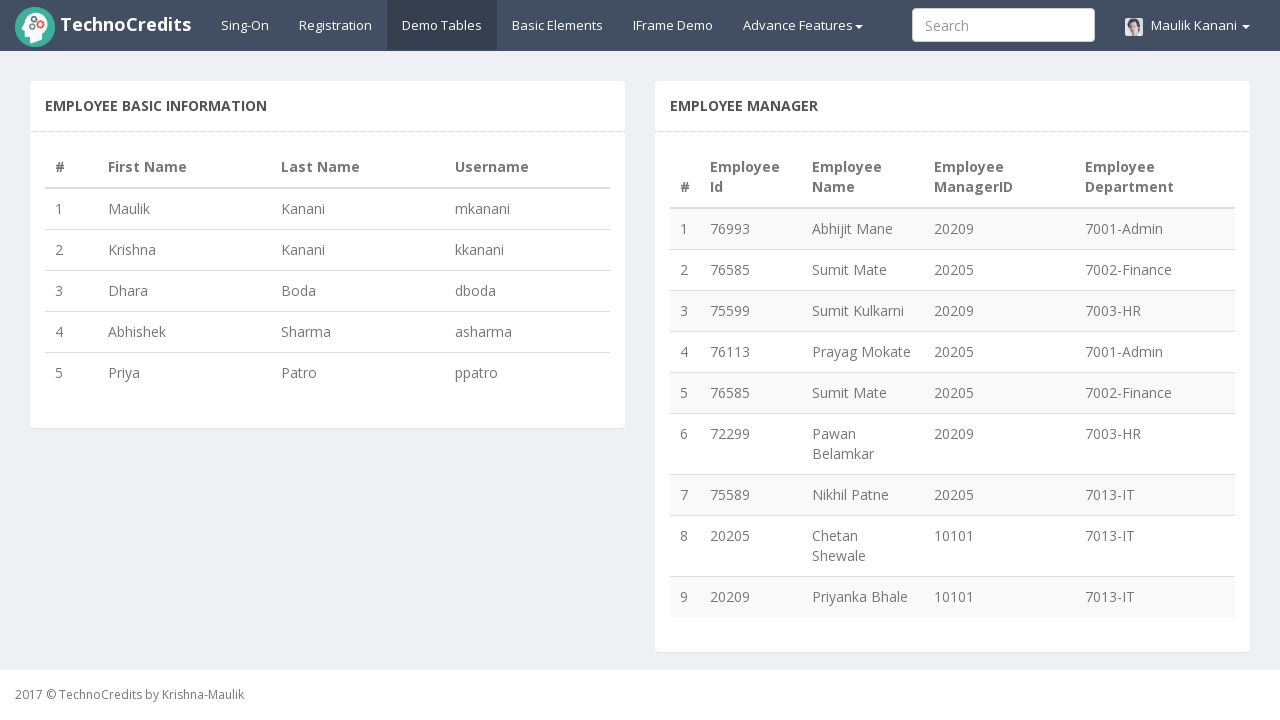

Validated username format matches expected format for row 1: Maulik Kanani
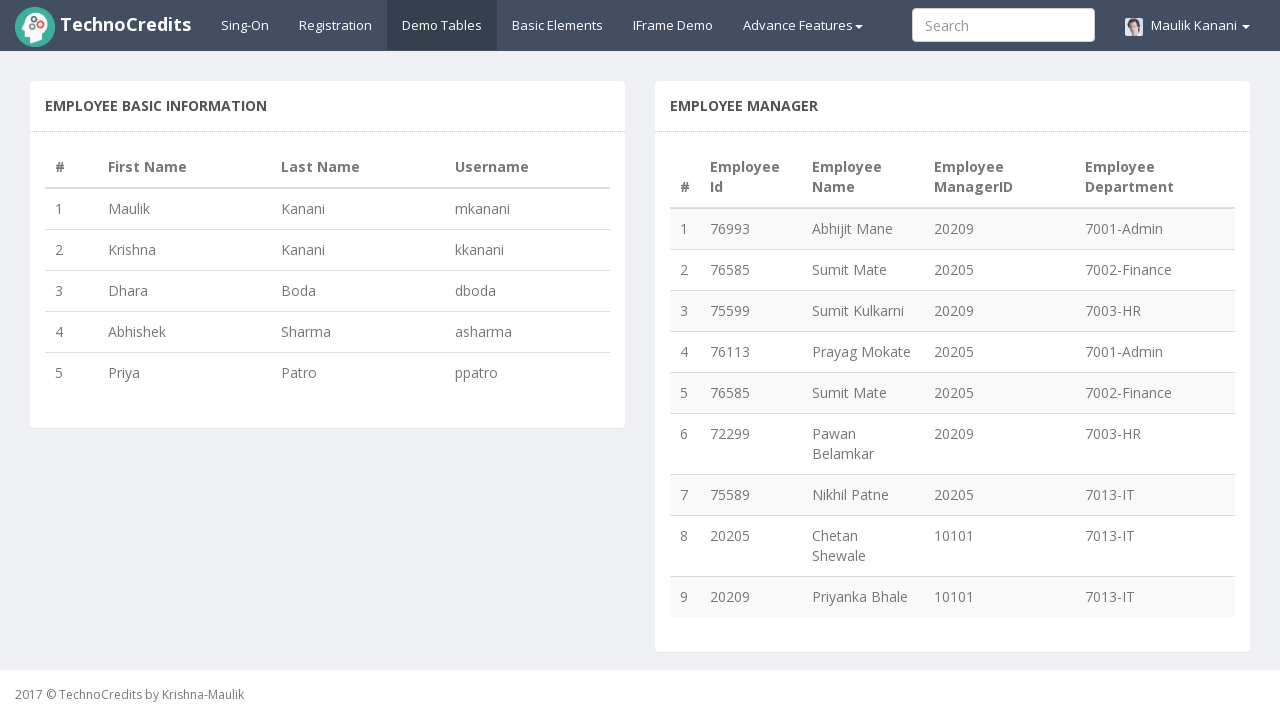

Retrieved first name 'Krishna' from row 2
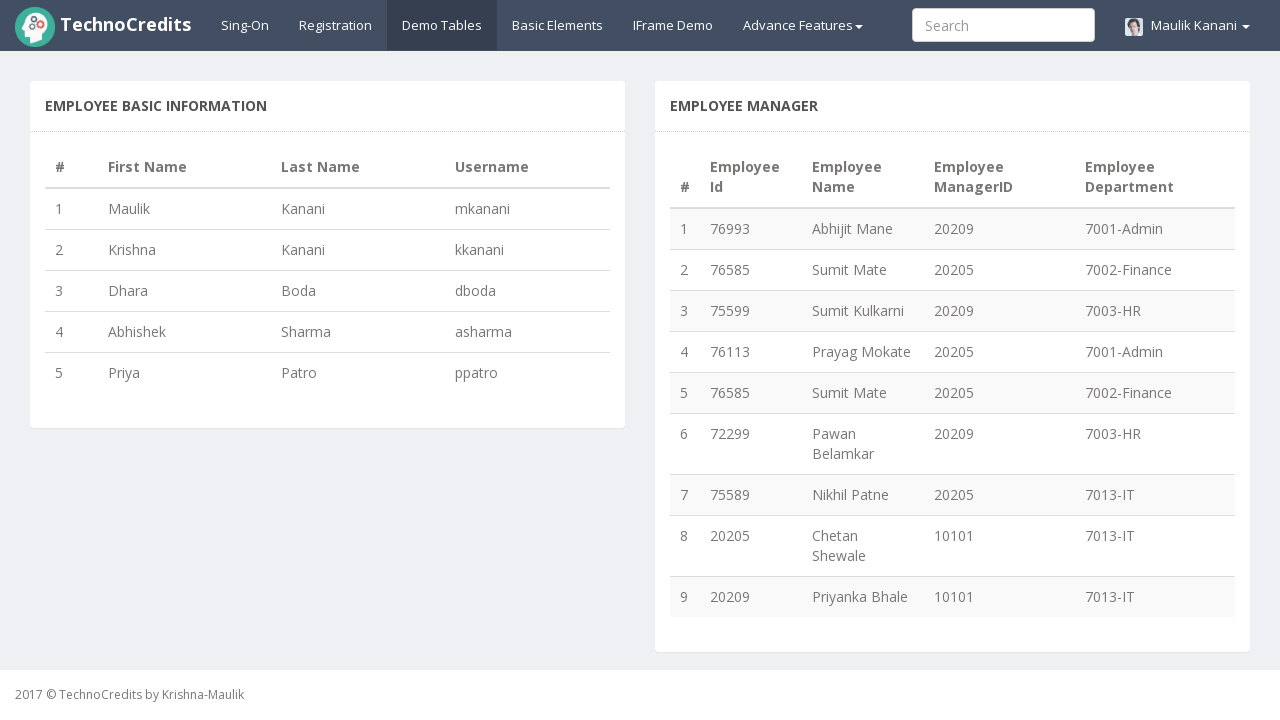

Retrieved last name 'Kanani' from row 2
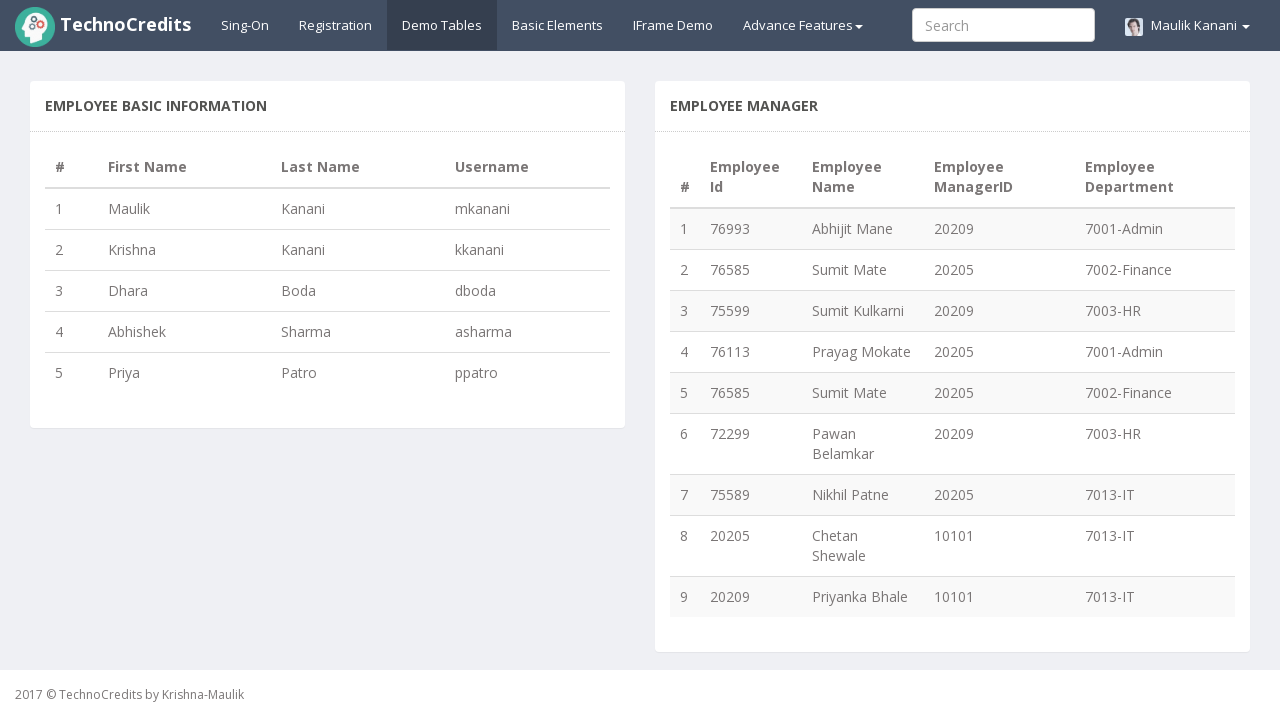

Calculated expected username: 'kkanani' for Krishna Kanani
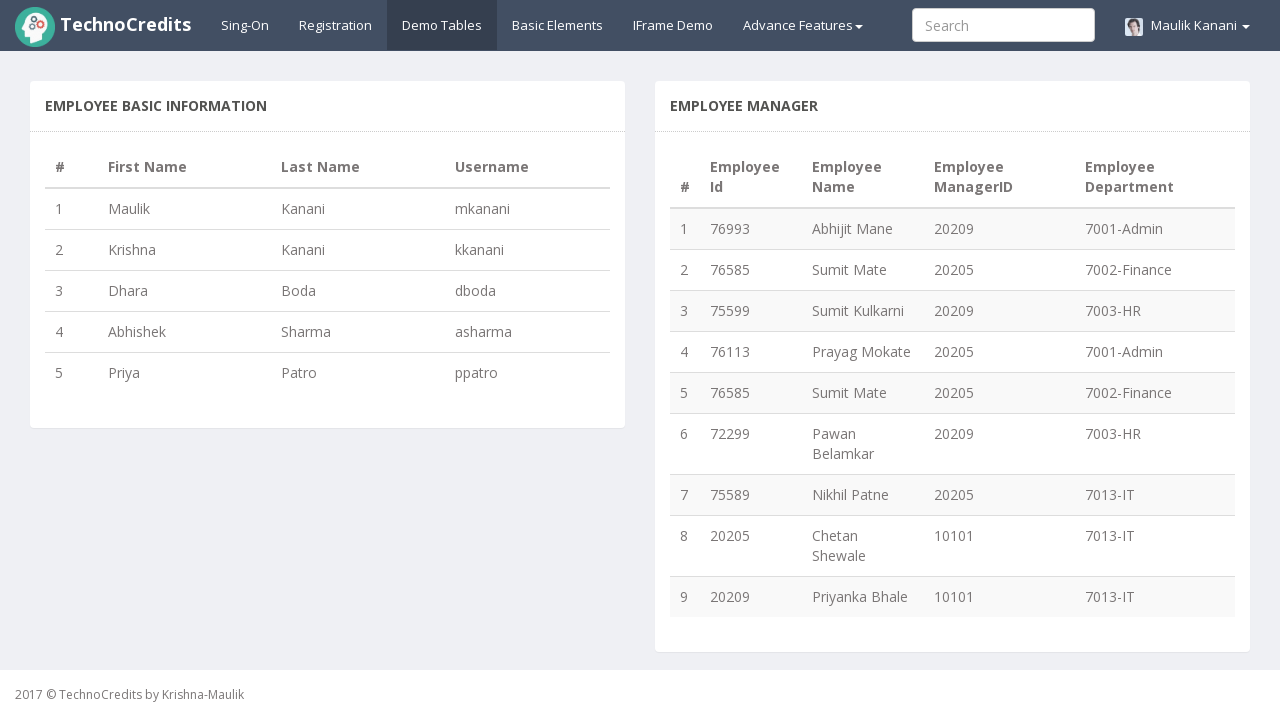

Retrieved actual username 'kkanani' from row 2
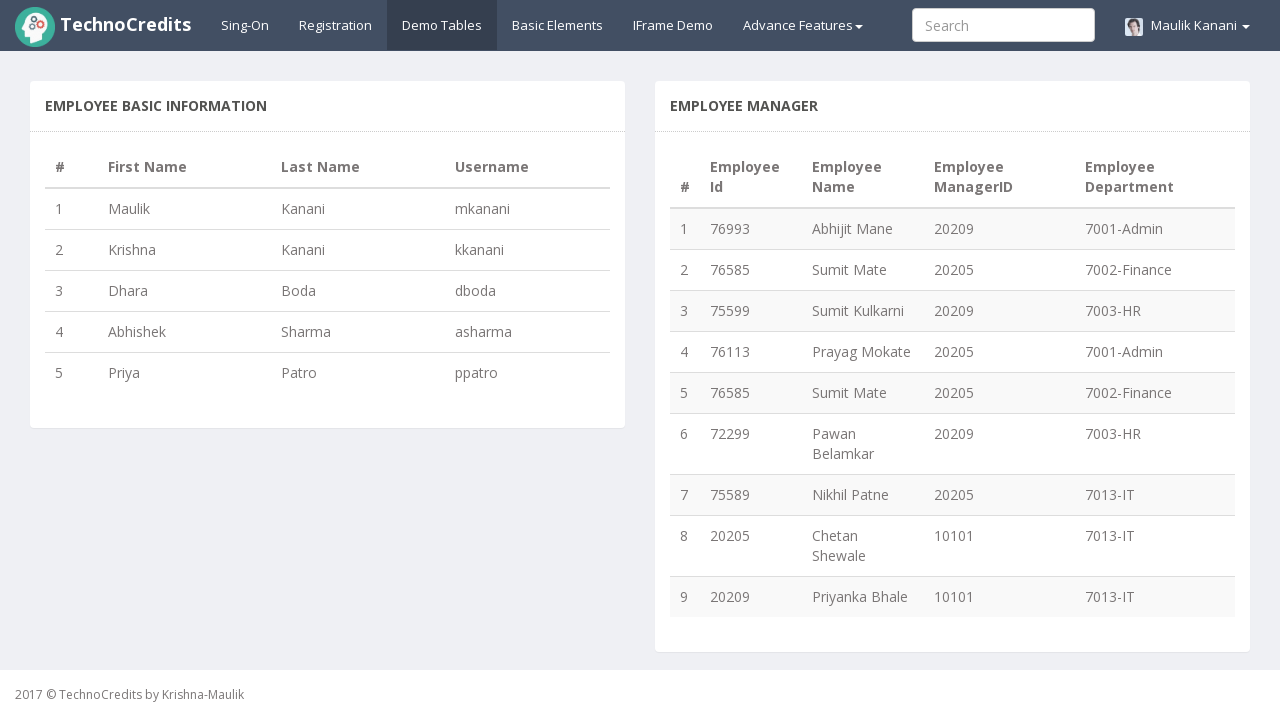

Validated username format matches expected format for row 2: Krishna Kanani
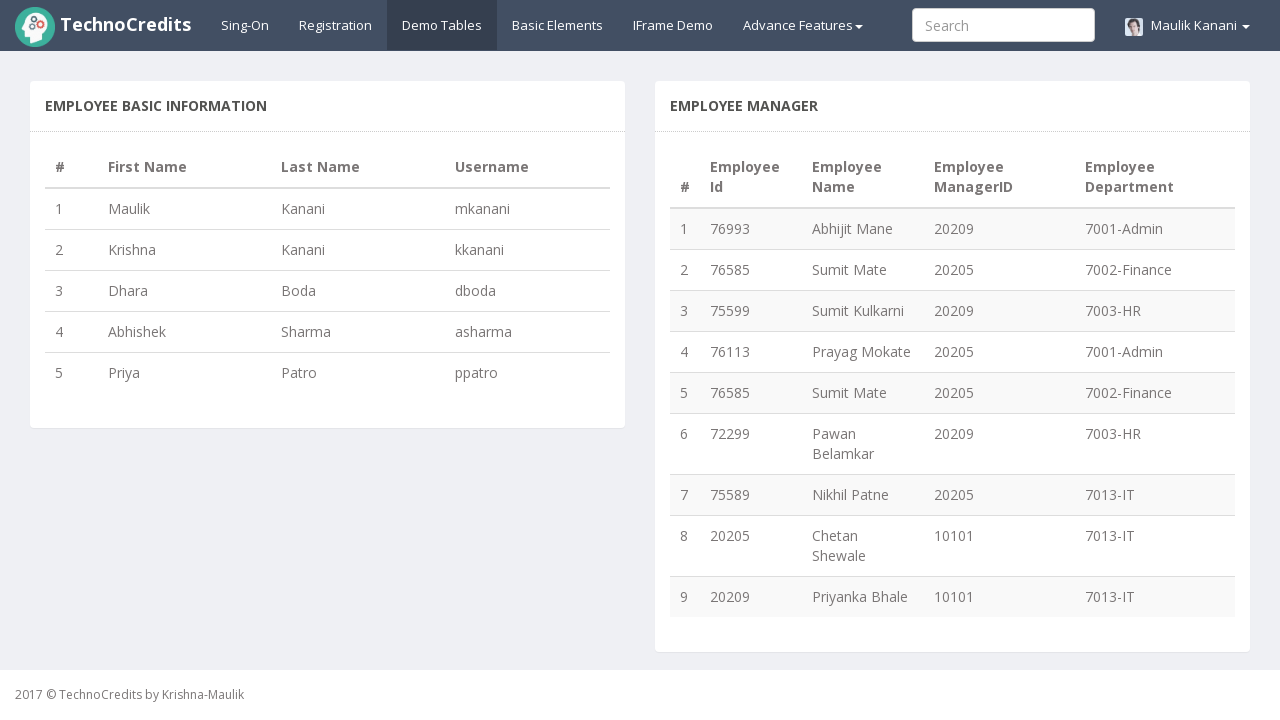

Retrieved first name 'Dhara' from row 3
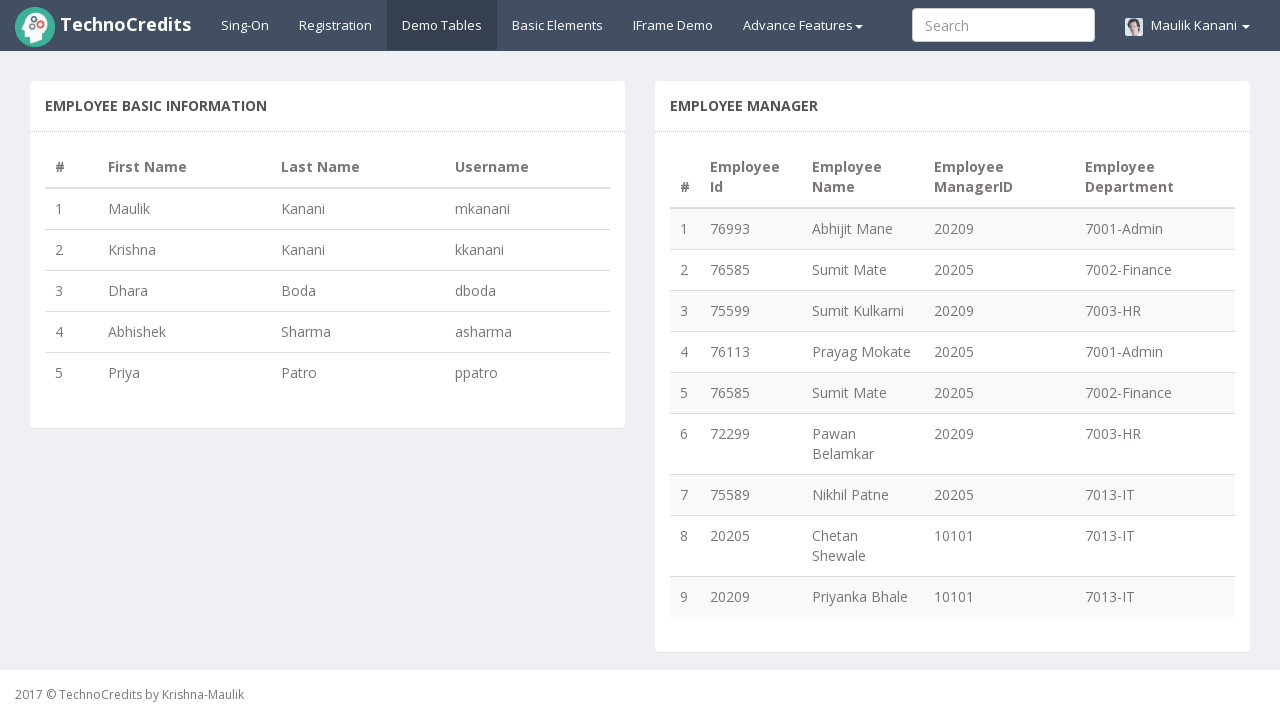

Retrieved last name 'Boda' from row 3
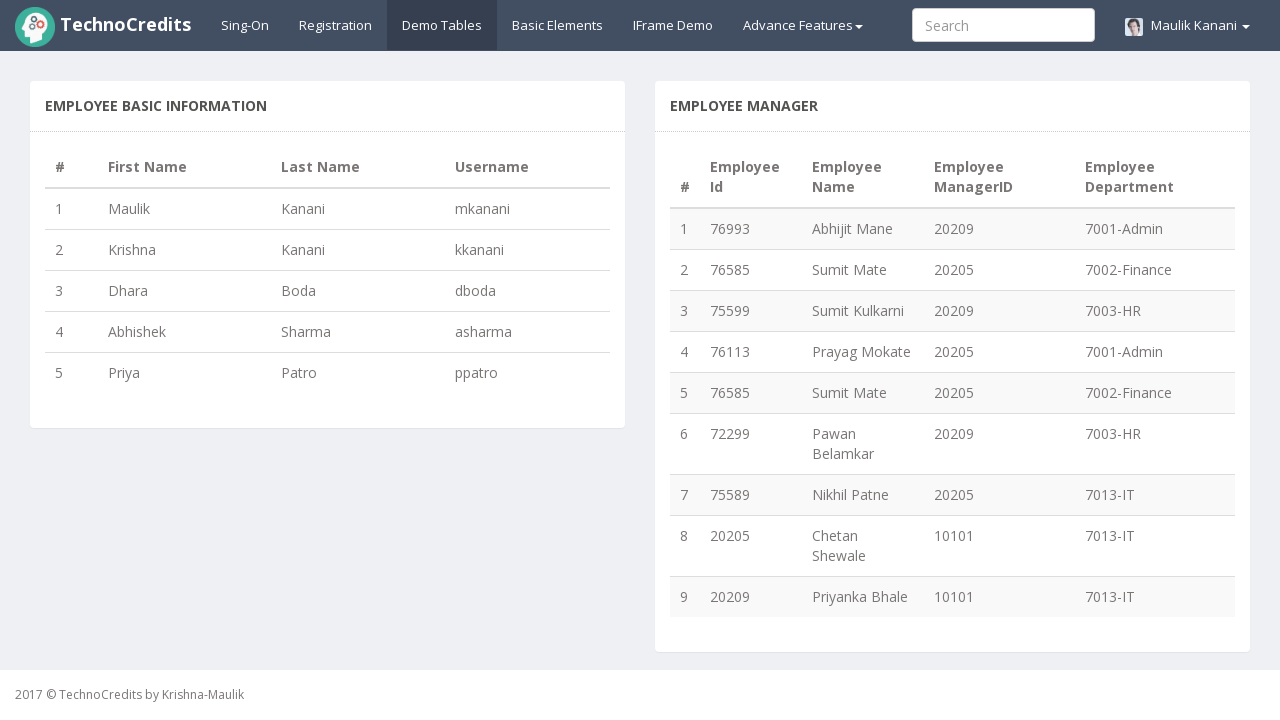

Calculated expected username: 'dboda' for Dhara Boda
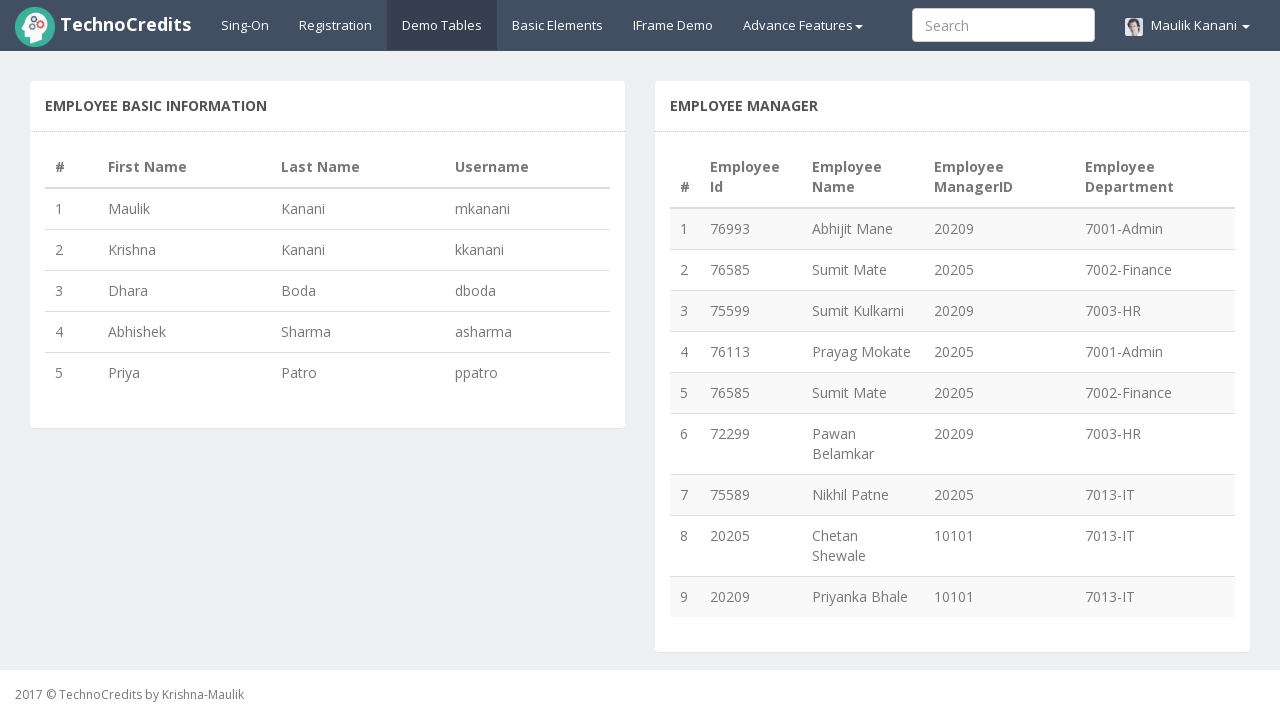

Retrieved actual username 'dboda' from row 3
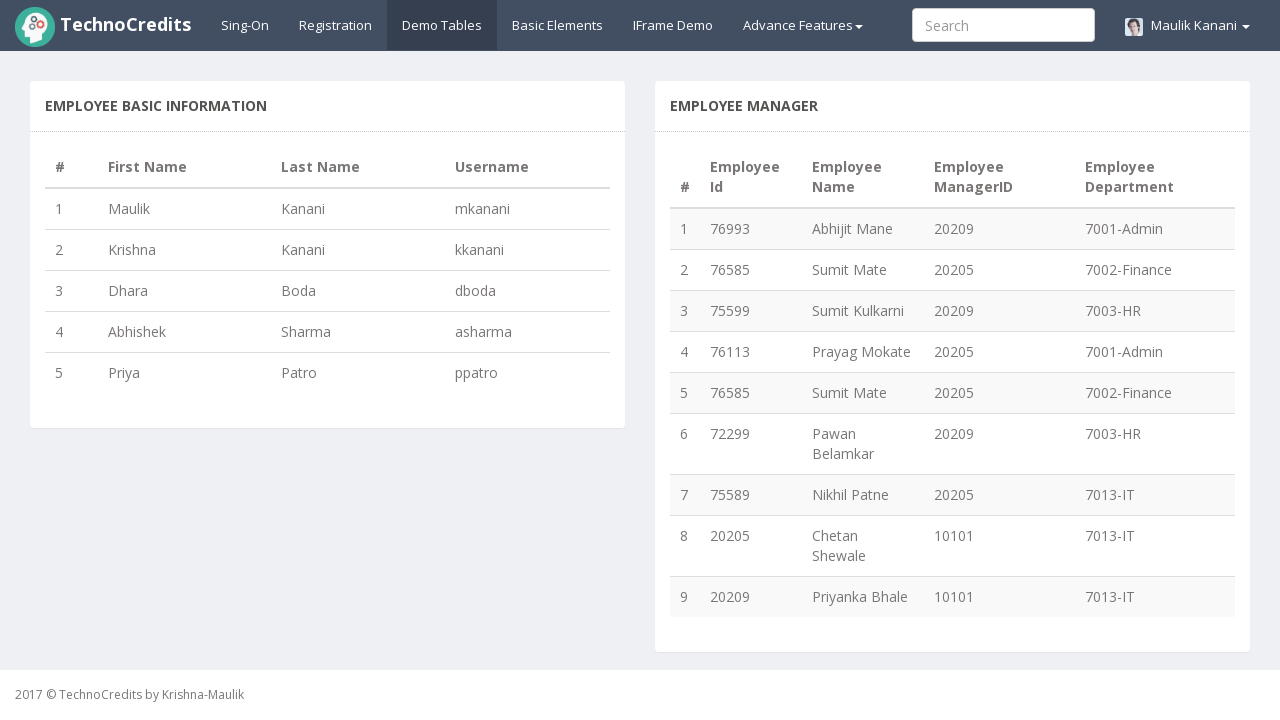

Validated username format matches expected format for row 3: Dhara Boda
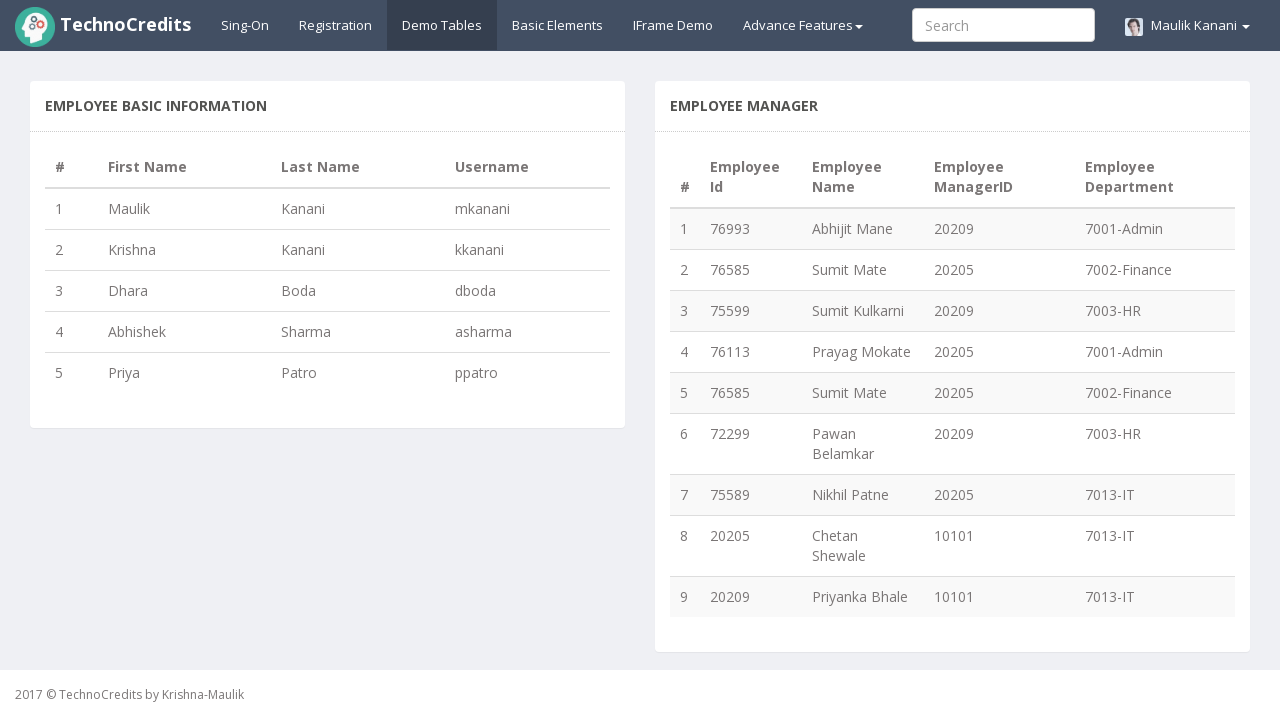

Retrieved first name 'Abhishek' from row 4
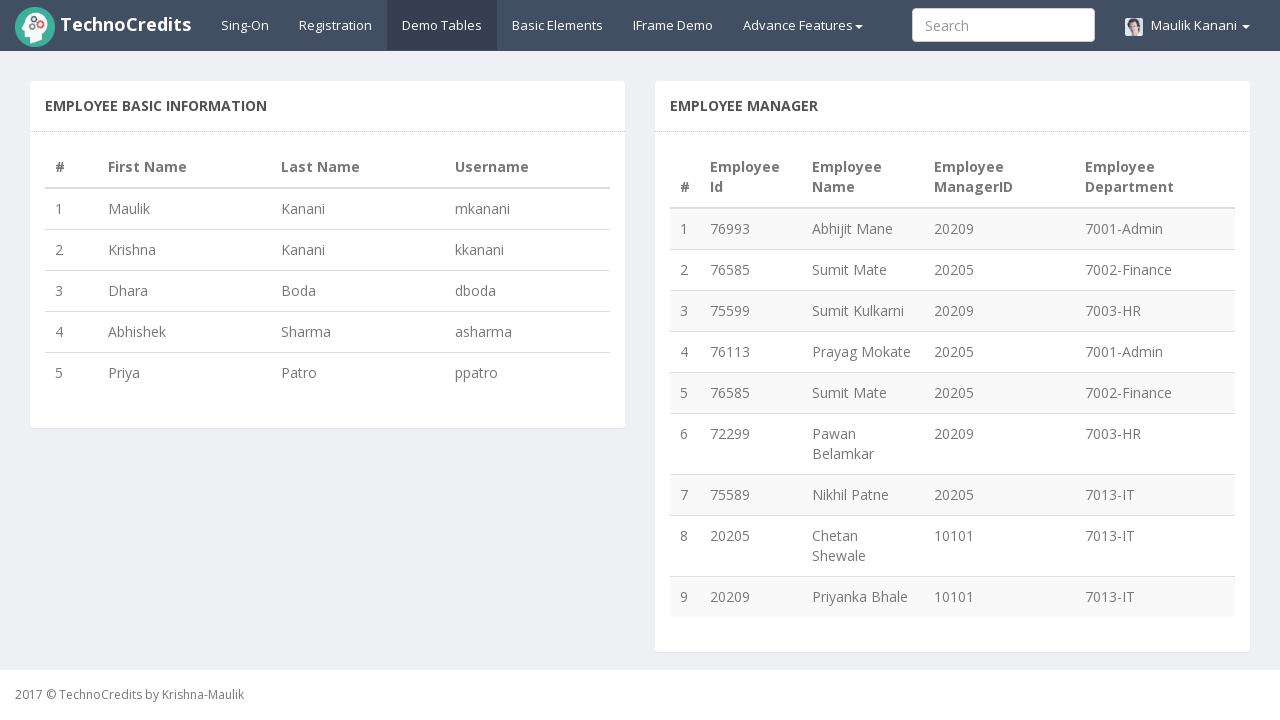

Retrieved last name 'Sharma' from row 4
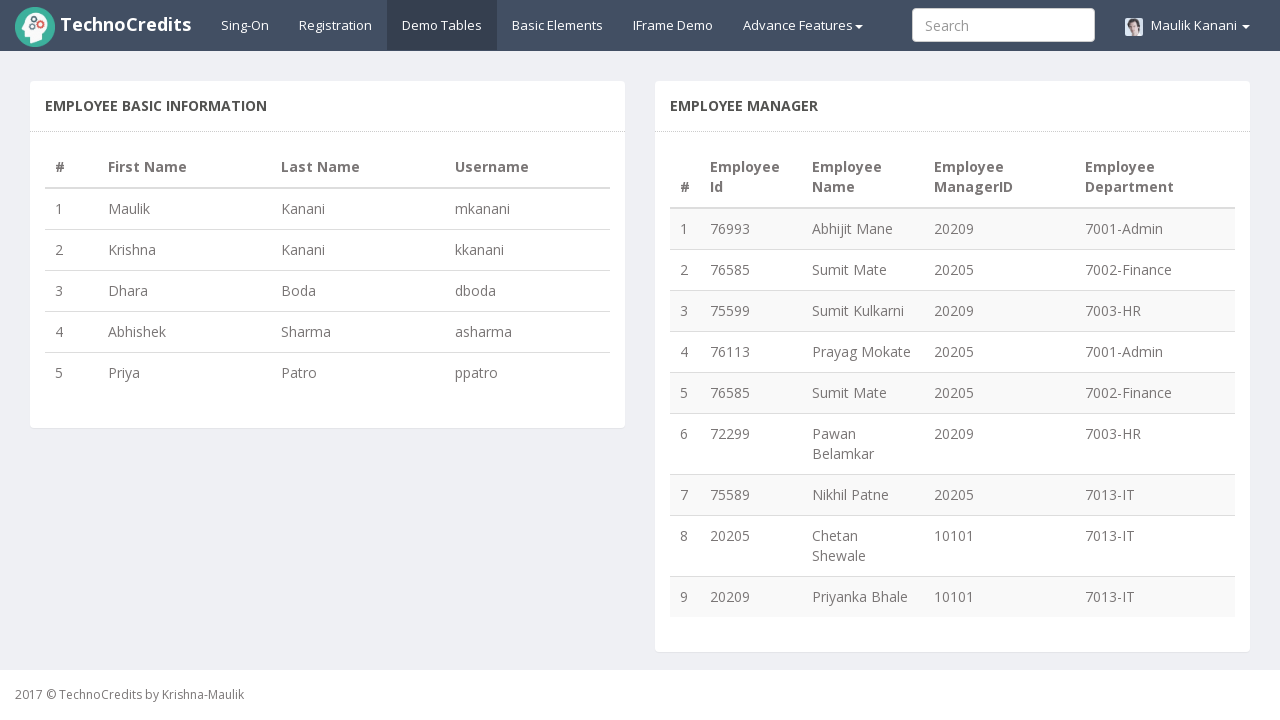

Calculated expected username: 'asharma' for Abhishek Sharma
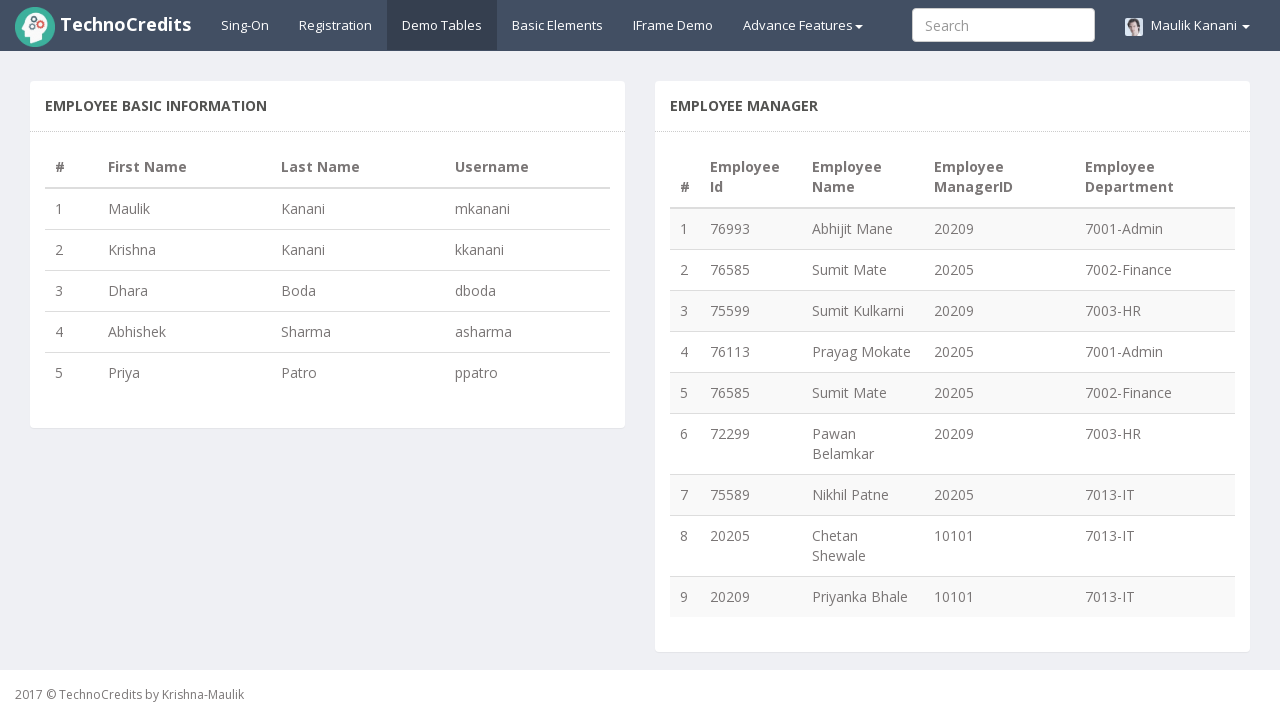

Retrieved actual username 'asharma' from row 4
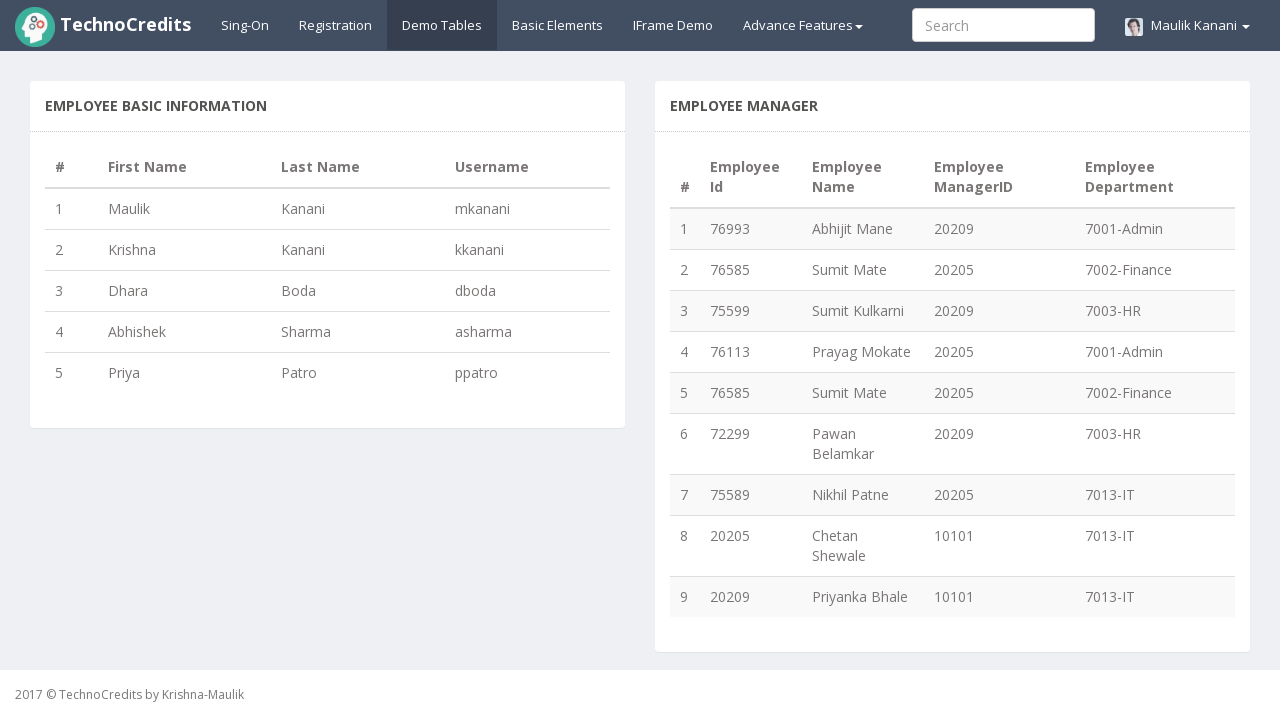

Validated username format matches expected format for row 4: Abhishek Sharma
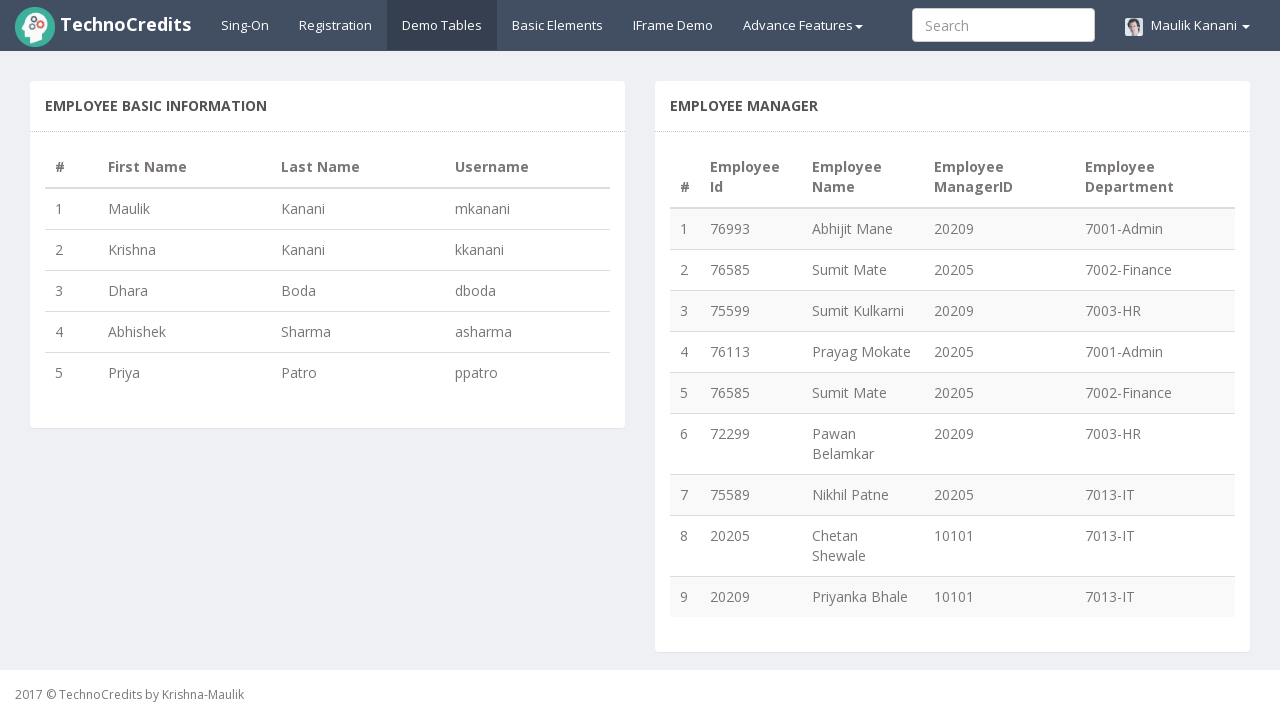

Retrieved first name 'Priya' from row 5
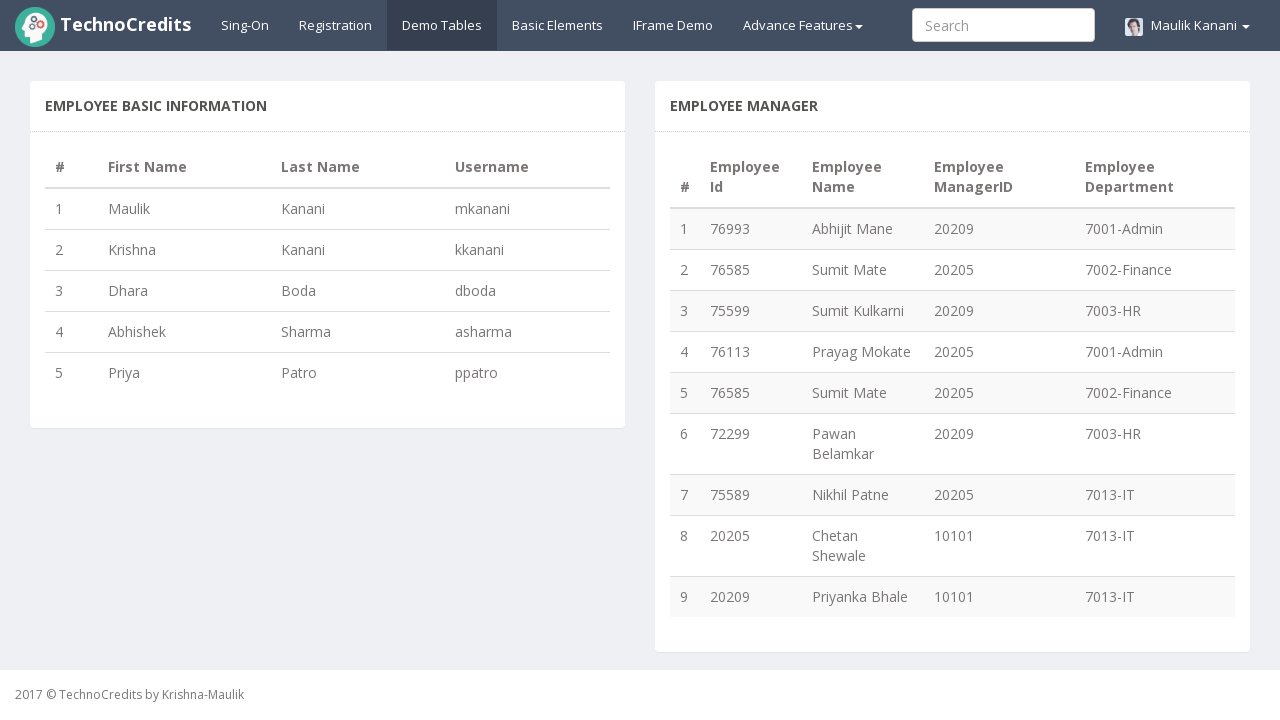

Retrieved last name 'Patro' from row 5
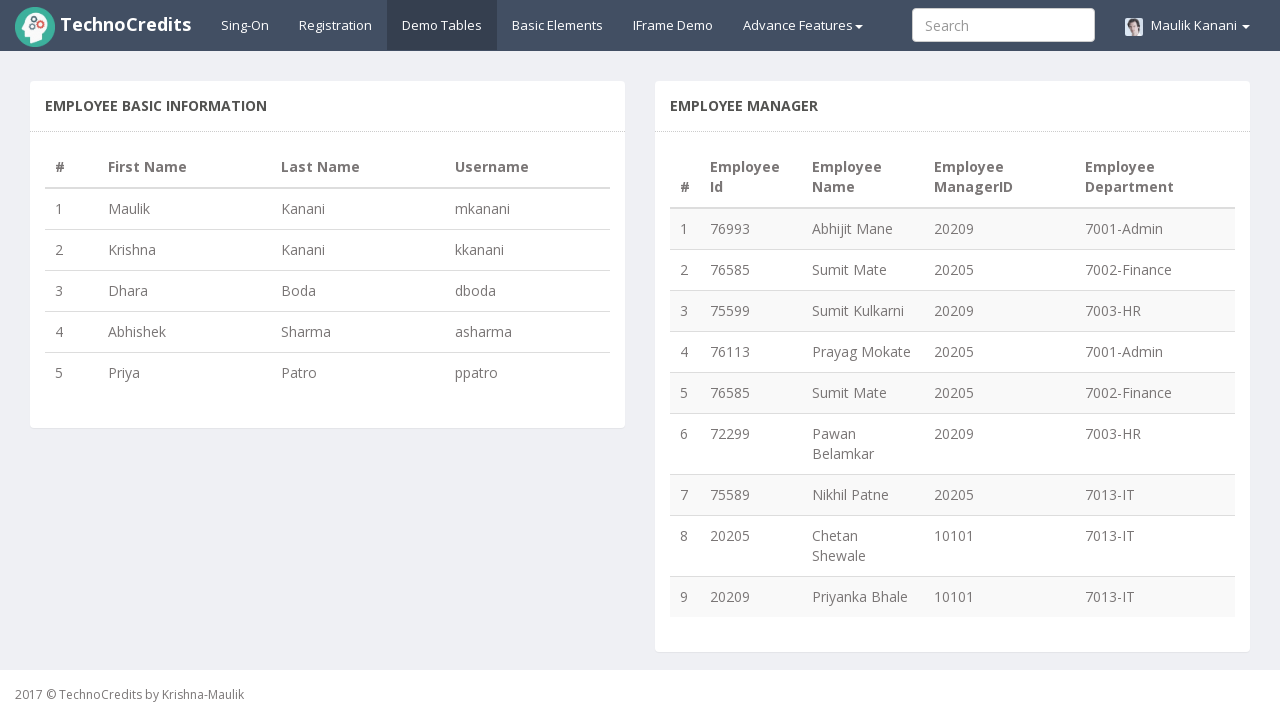

Calculated expected username: 'ppatro' for Priya Patro
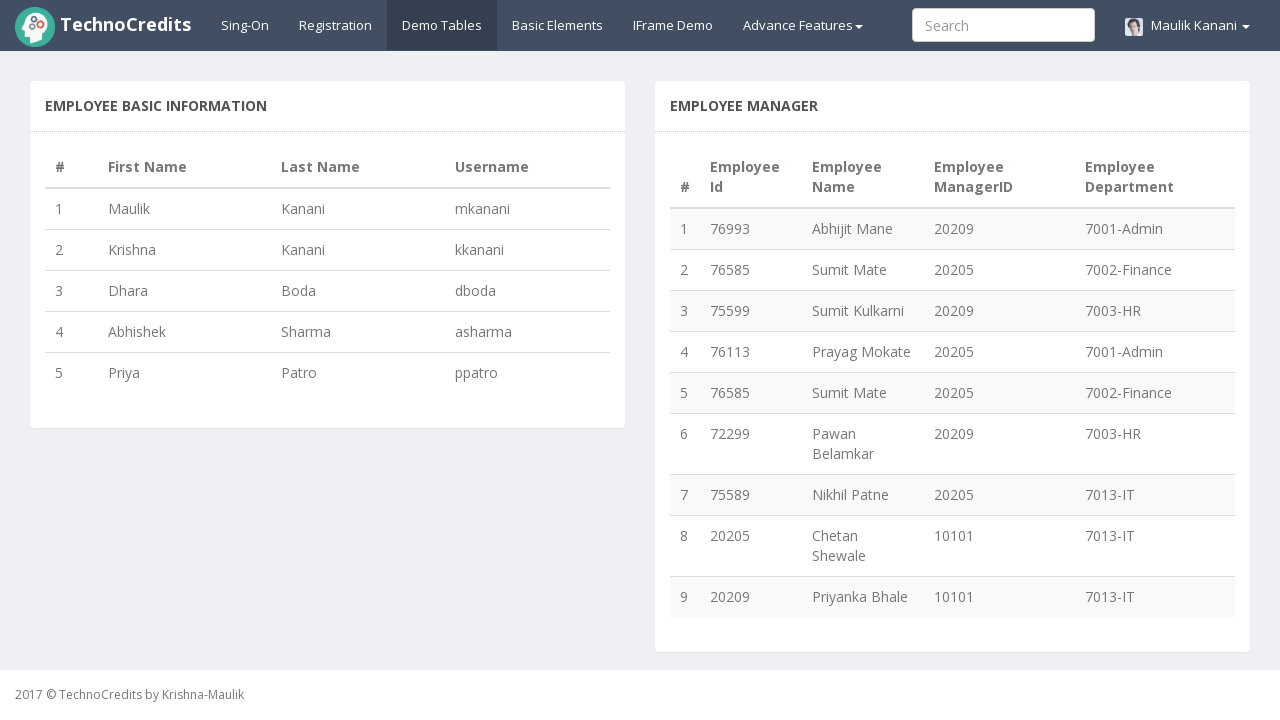

Retrieved actual username 'ppatro' from row 5
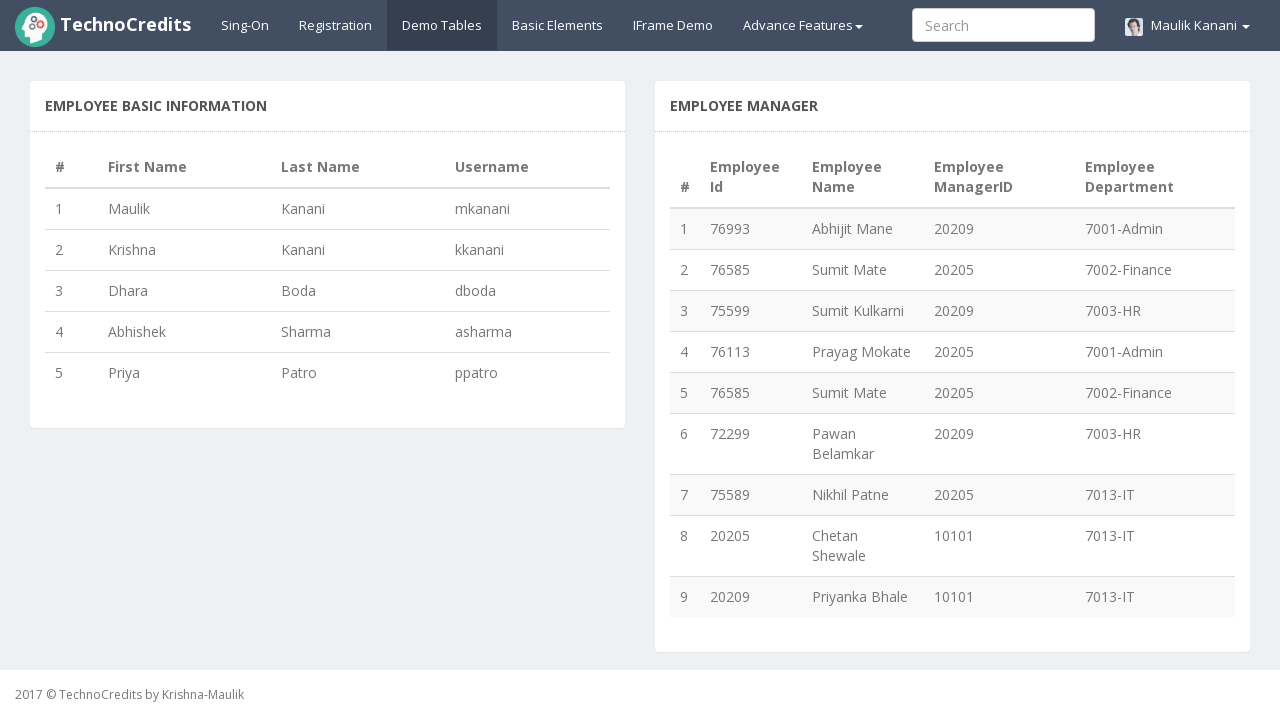

Validated username format matches expected format for row 5: Priya Patro
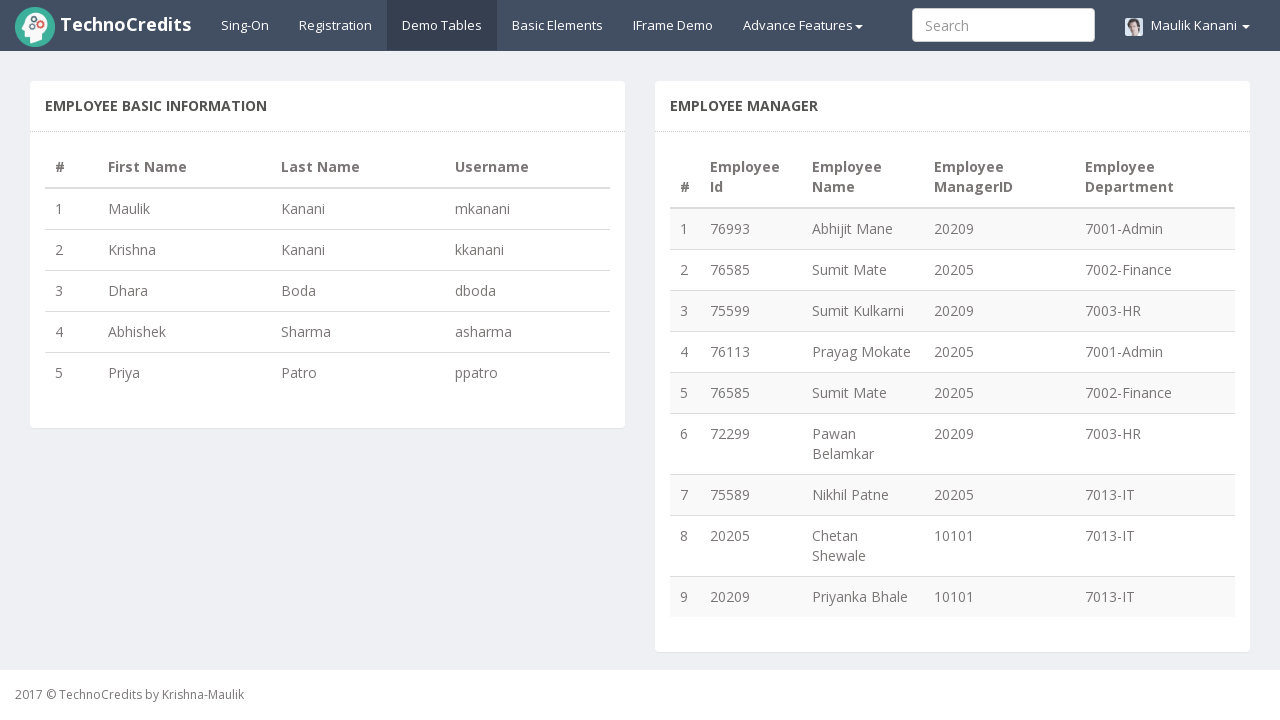

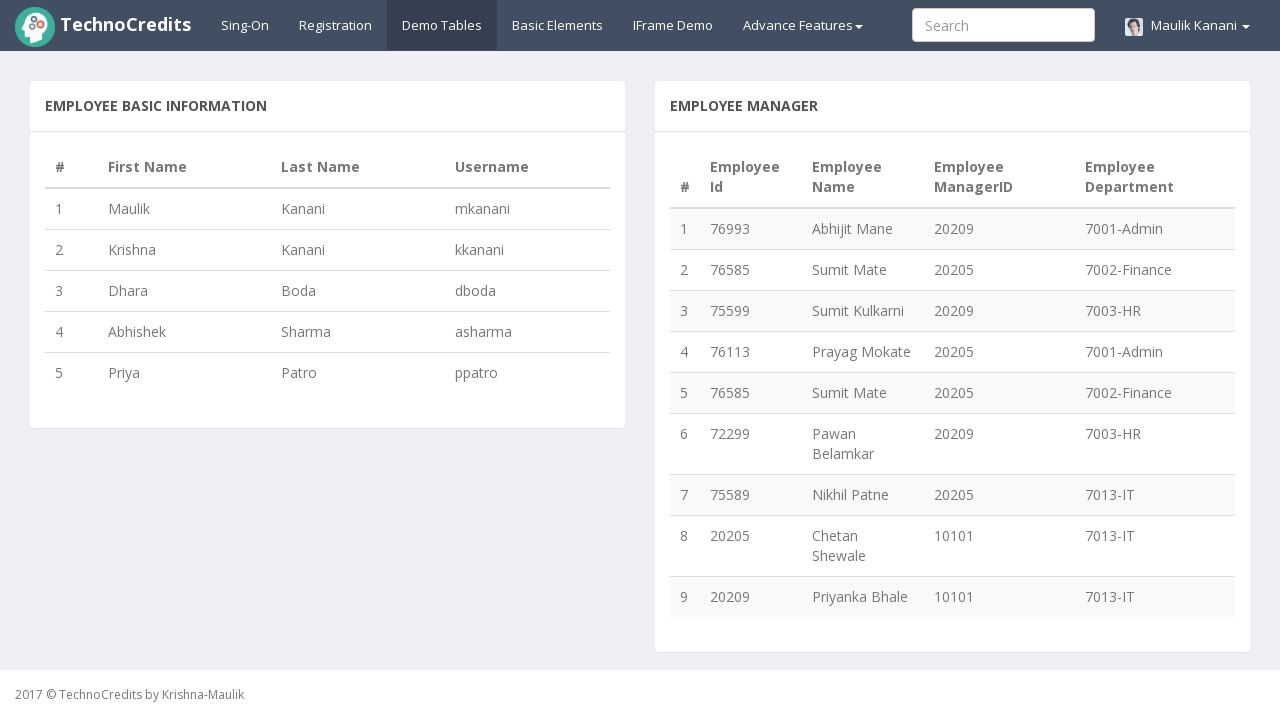